Navigates through nested iframes on W3Schools tryit editor page and clicks on a JavaScript link within the inner iframe

Starting URL: https://www.w3schools.com/tags/tryit.asp?filename=tryhtml_iframe_frameborder_css

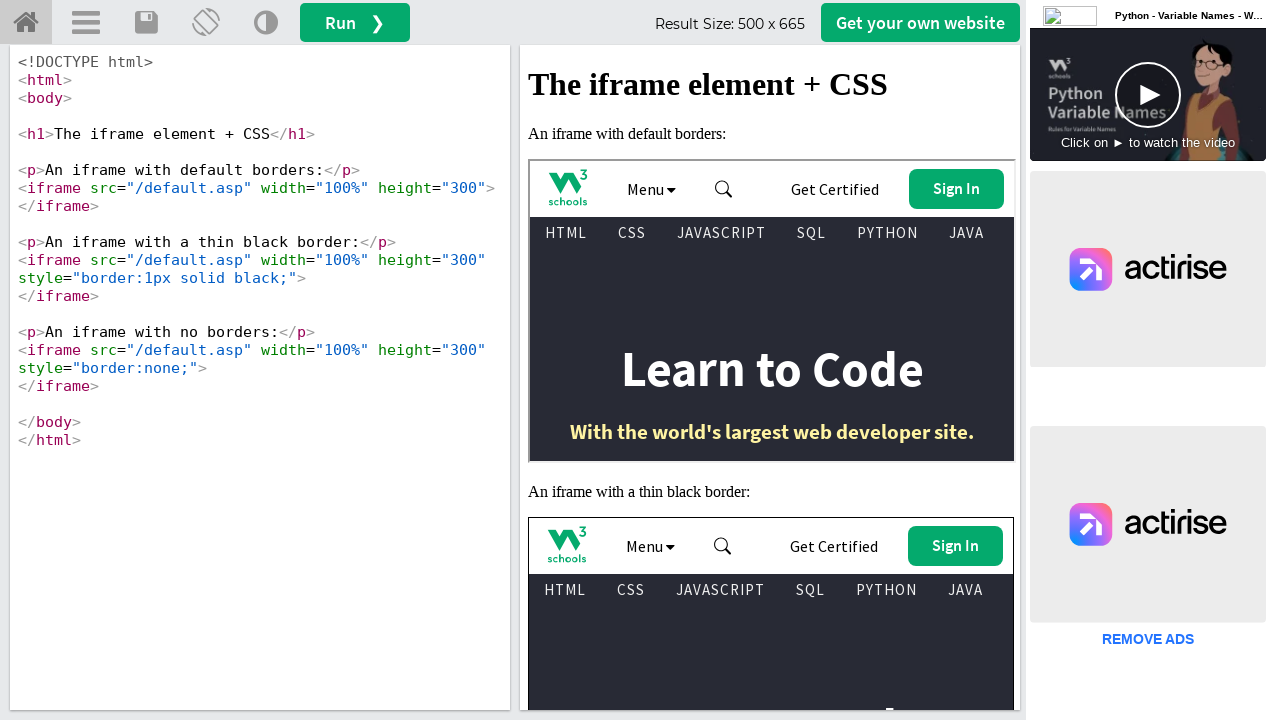

Located parent iframe with id 'iframeResult'
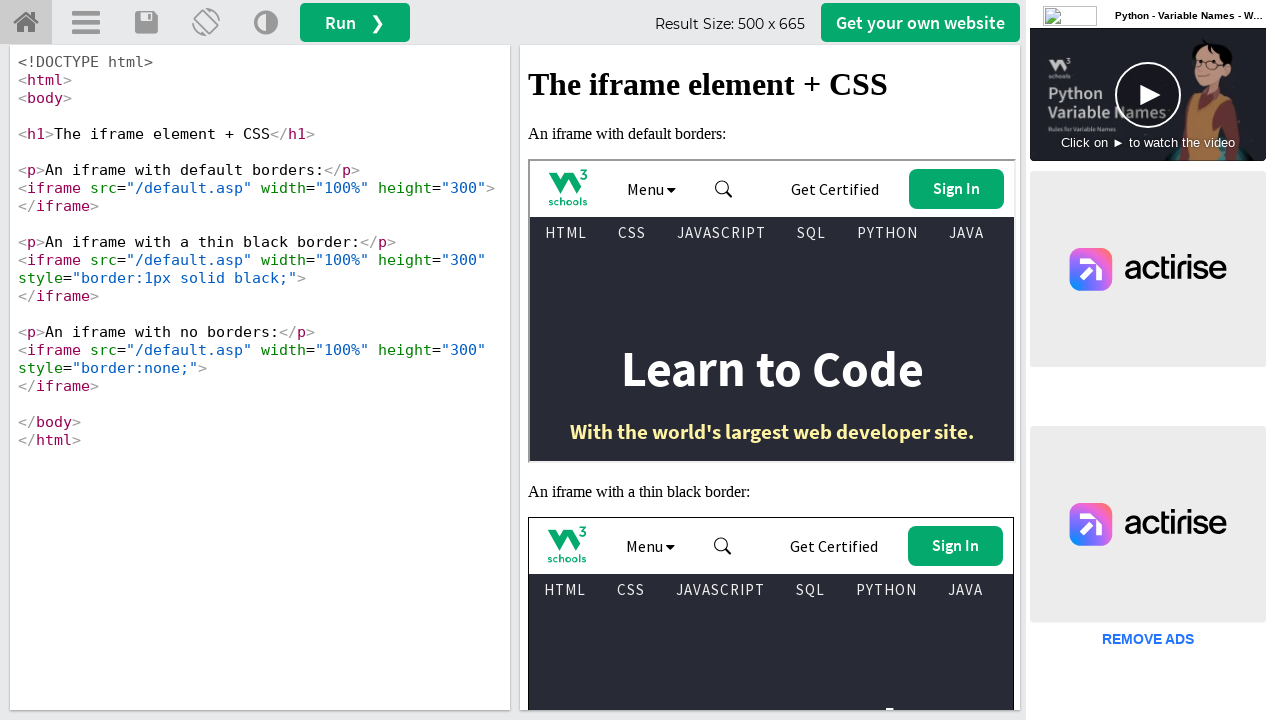

Located child iframe within parent iframe
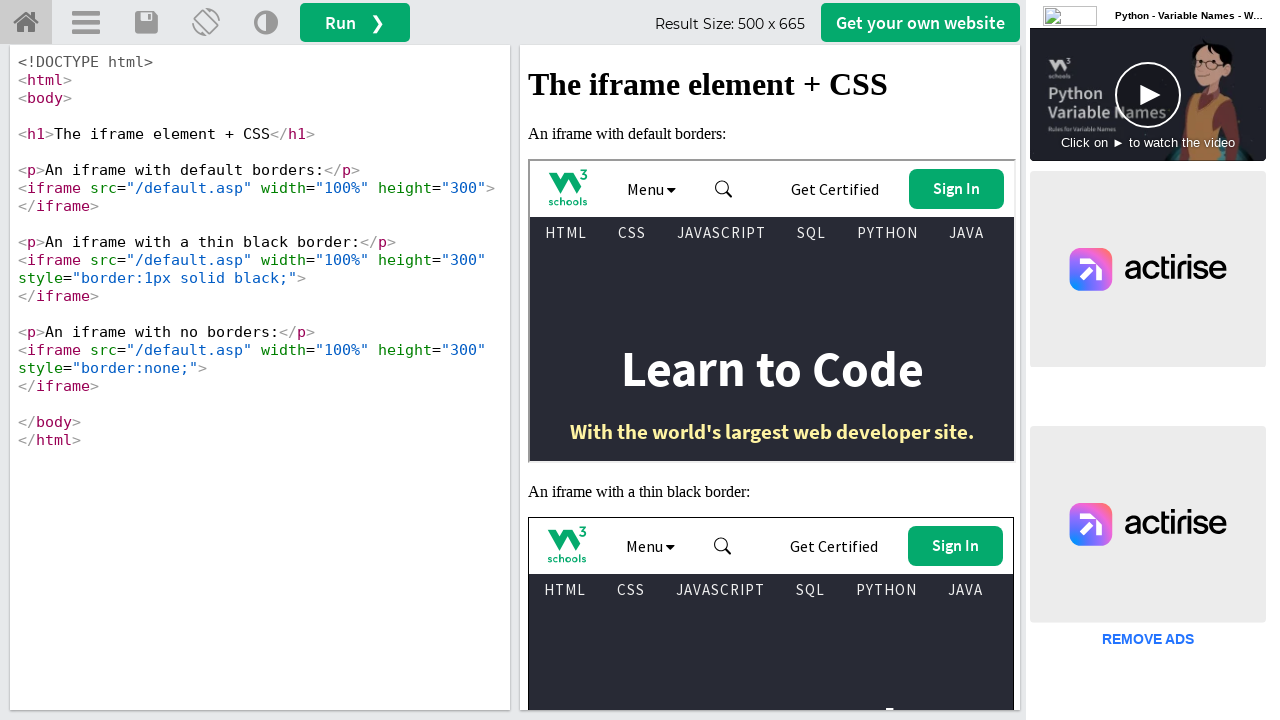

Clicked JAVASCRIPT link within nested iframe at (722, 233) on iframe#iframeResult >> internal:control=enter-frame >> iframe >> nth=0 >> intern
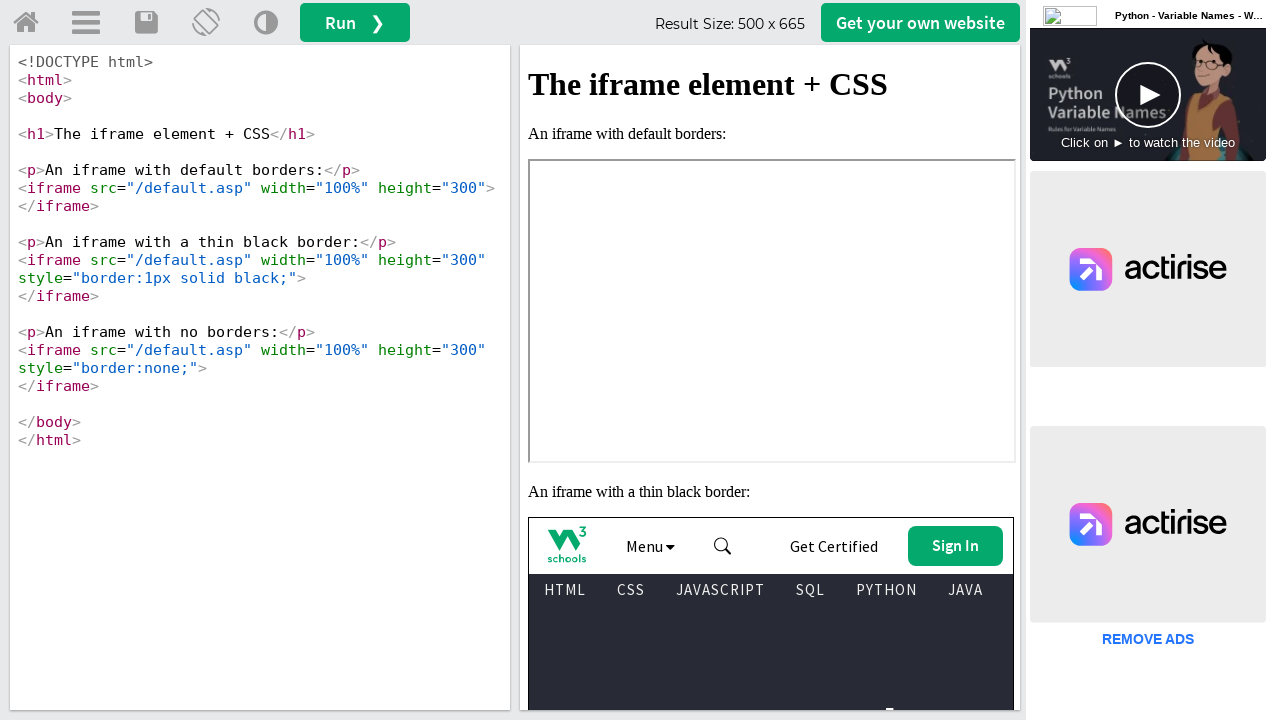

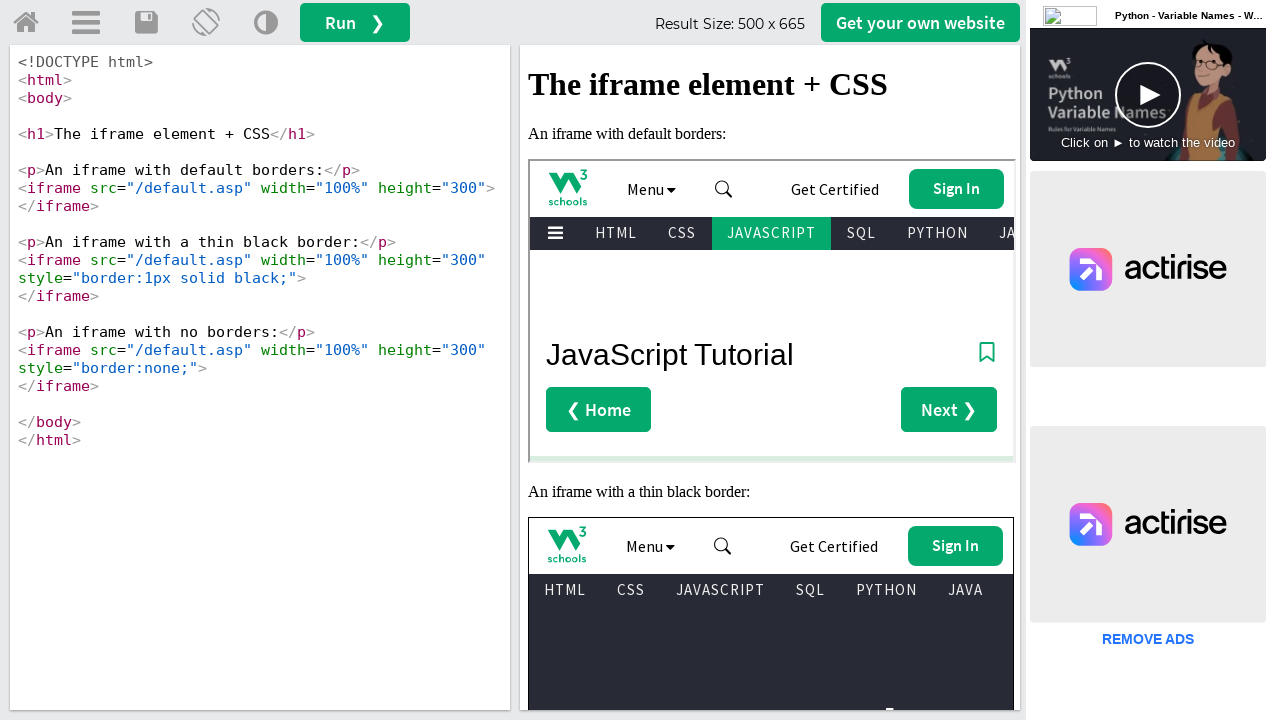